Tests dynamic content loading by clicking Start and waiting for the loading indicator to disappear before verifying the "Hello World!" text

Starting URL: https://the-internet.herokuapp.com/dynamic_loading/1

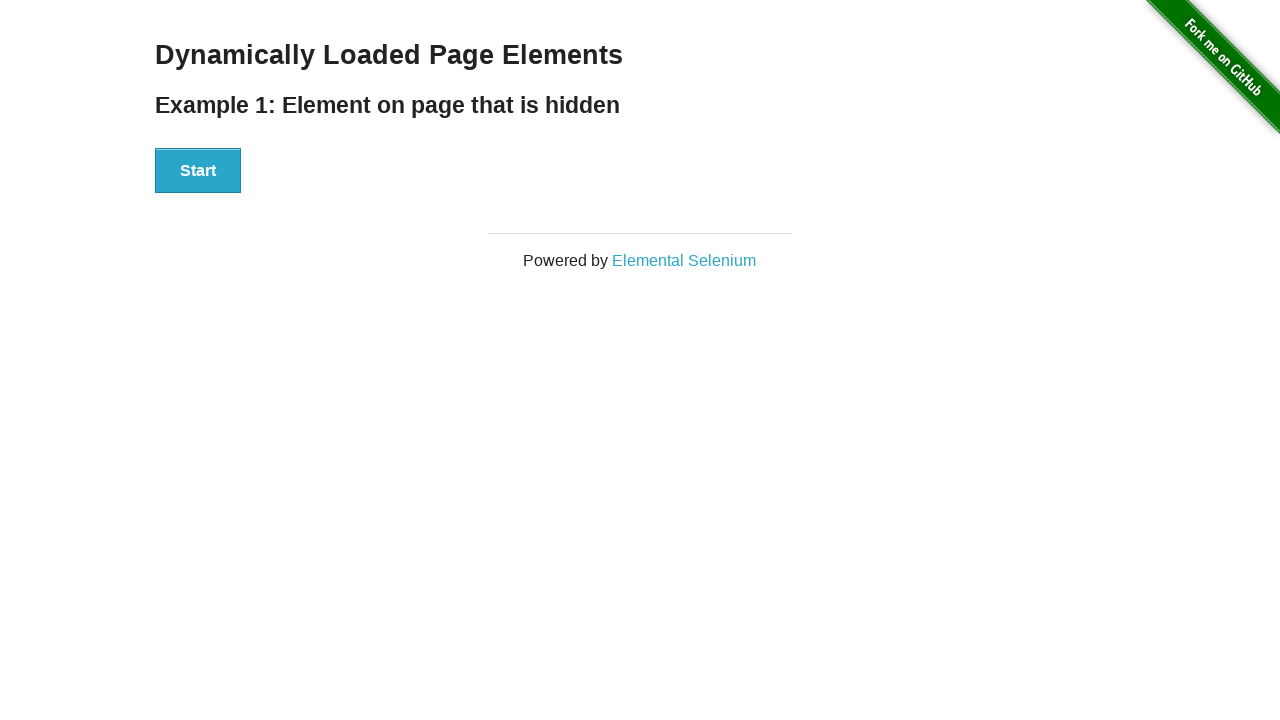

Clicked the Start button to trigger dynamic loading at (198, 171) on xpath=//button
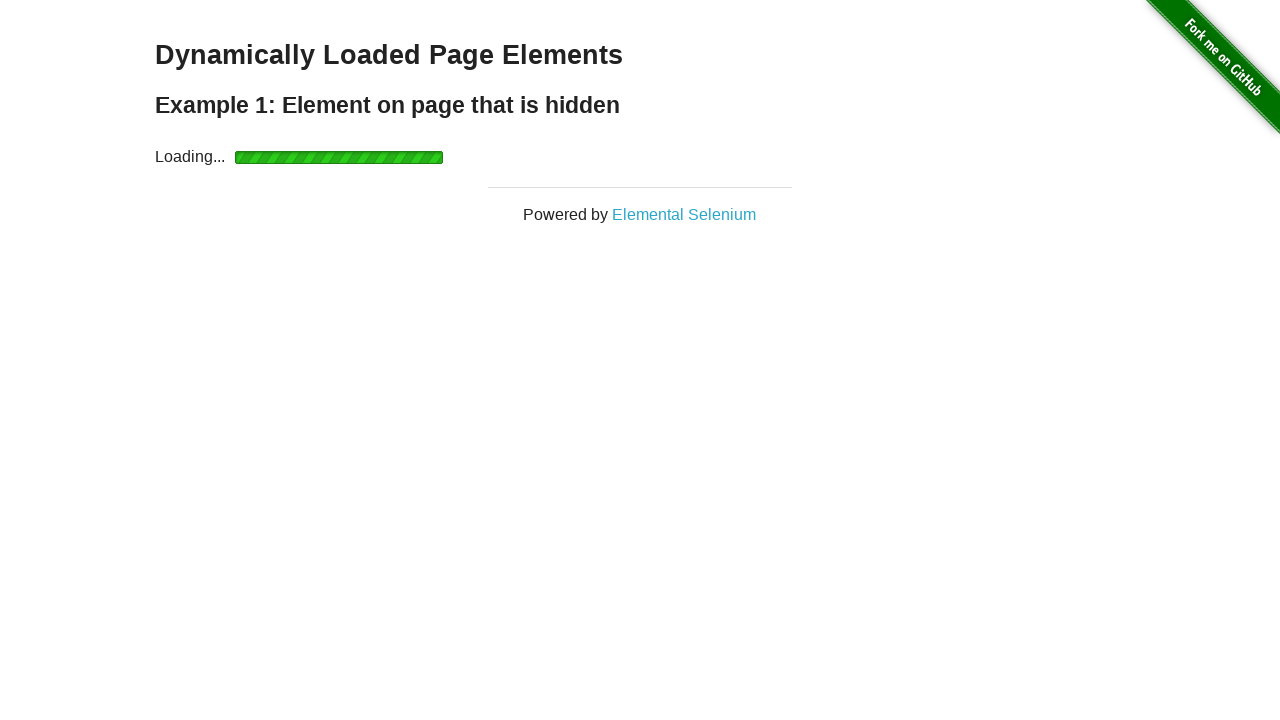

Waited for loading indicator to disappear
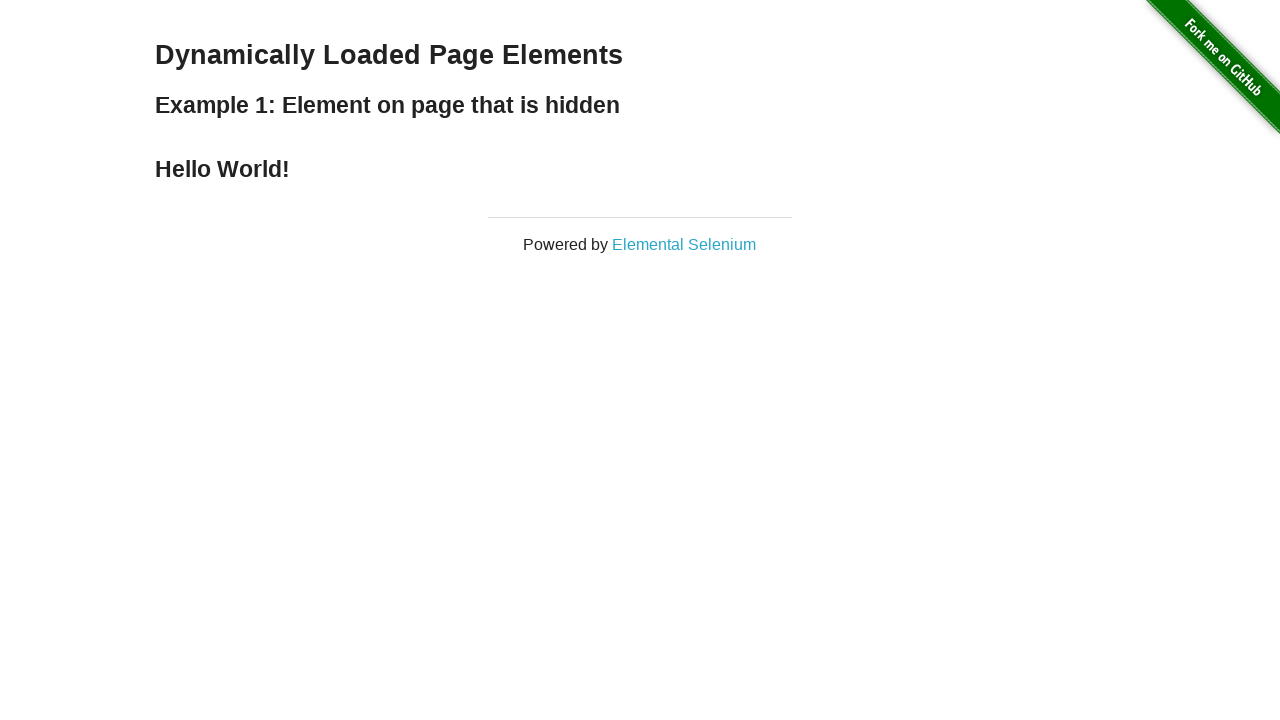

Retrieved 'Hello World!' text content
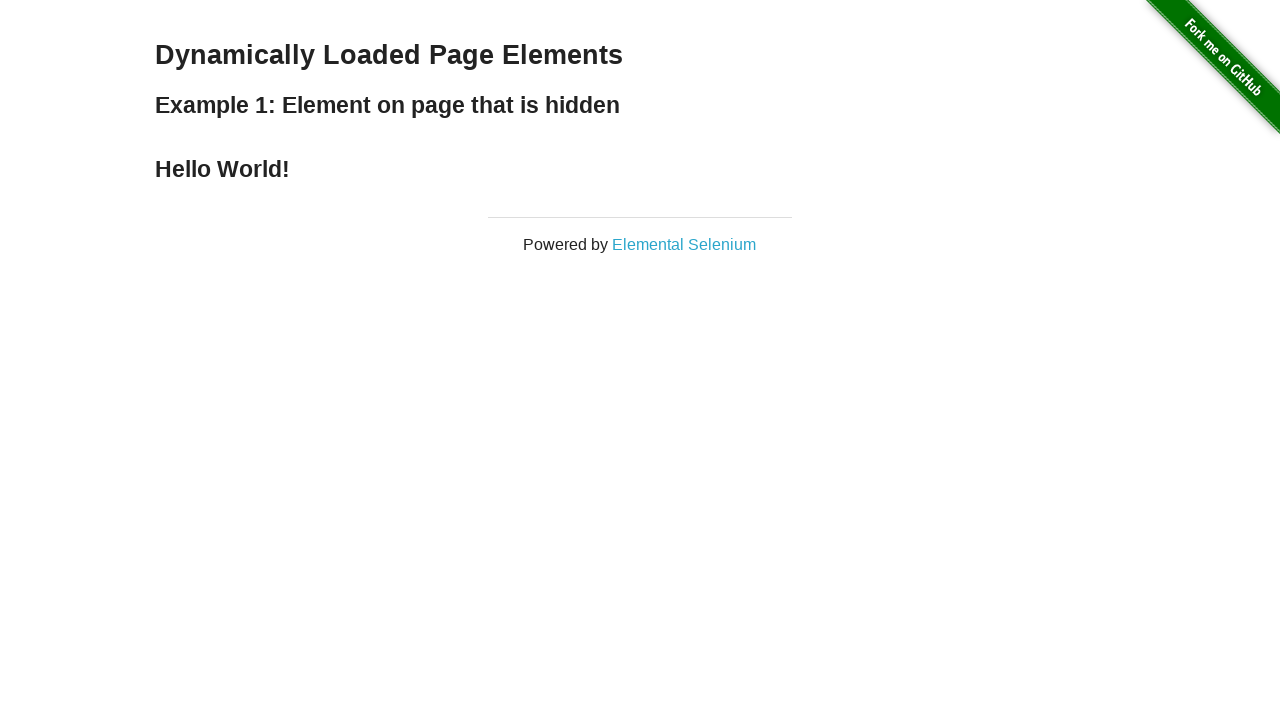

Verified that 'Hello World!' text is present
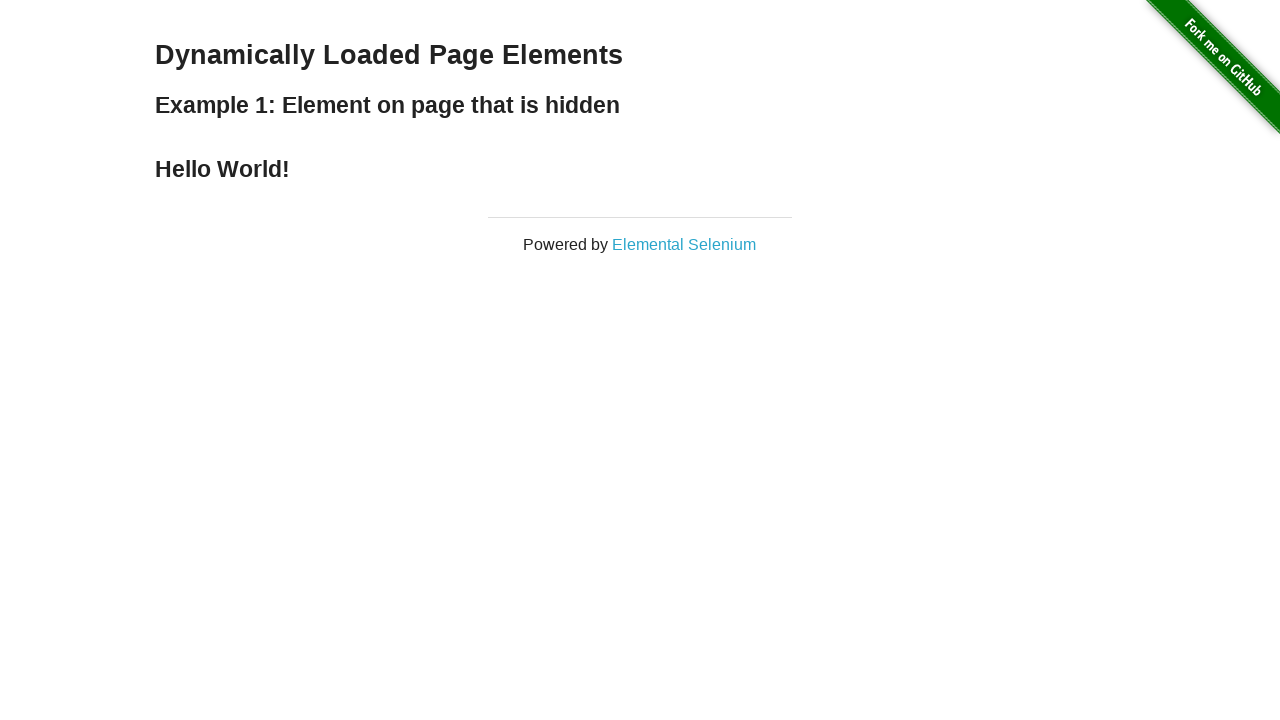

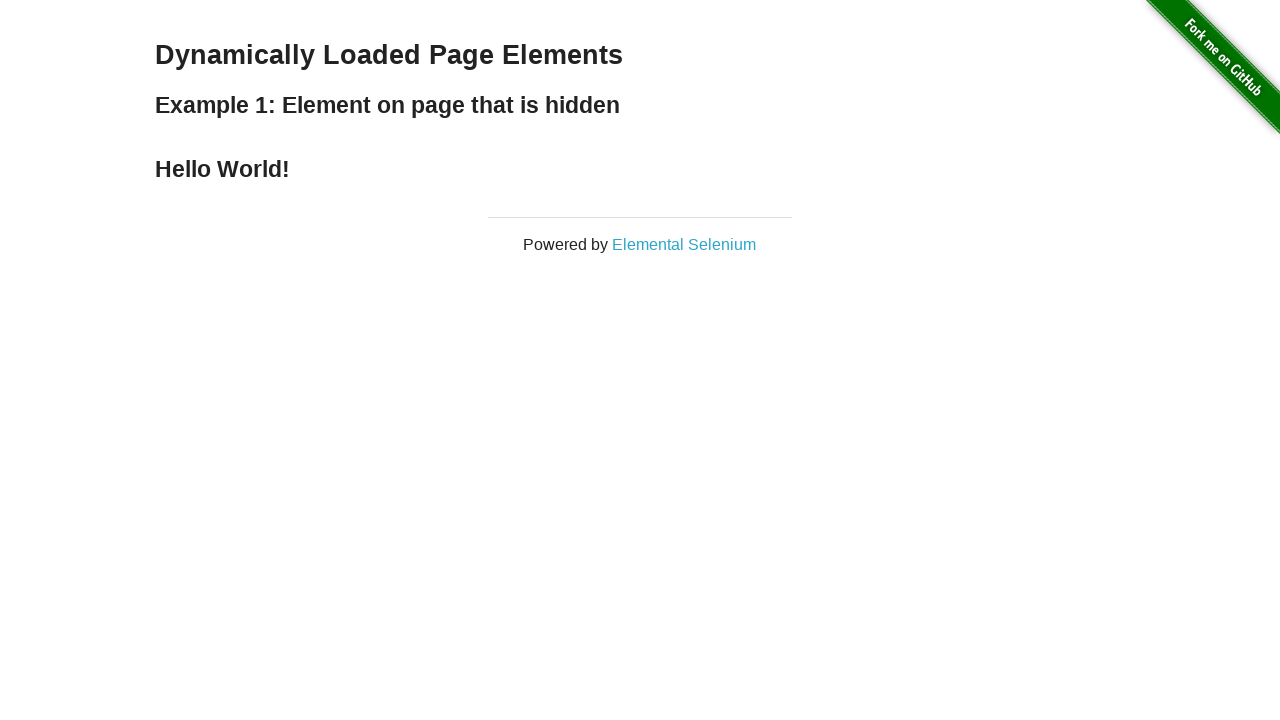